Tests navigation by clicking through various buttons in the navigation bar including wallet, community, art, and collections sections

Starting URL: https://test2-metafora-game.web.app/#/

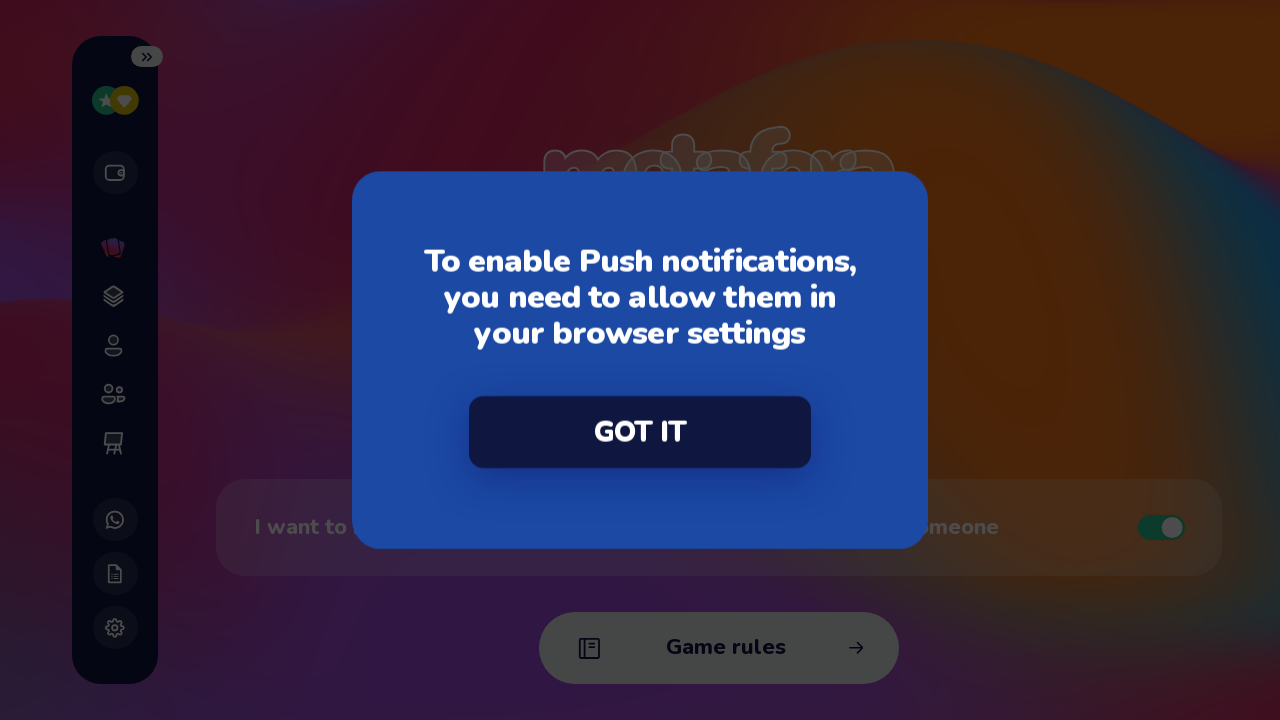

Dismissed initial dialog by clicking 'Got it' at (640, 432) on internal:text="Got it"i
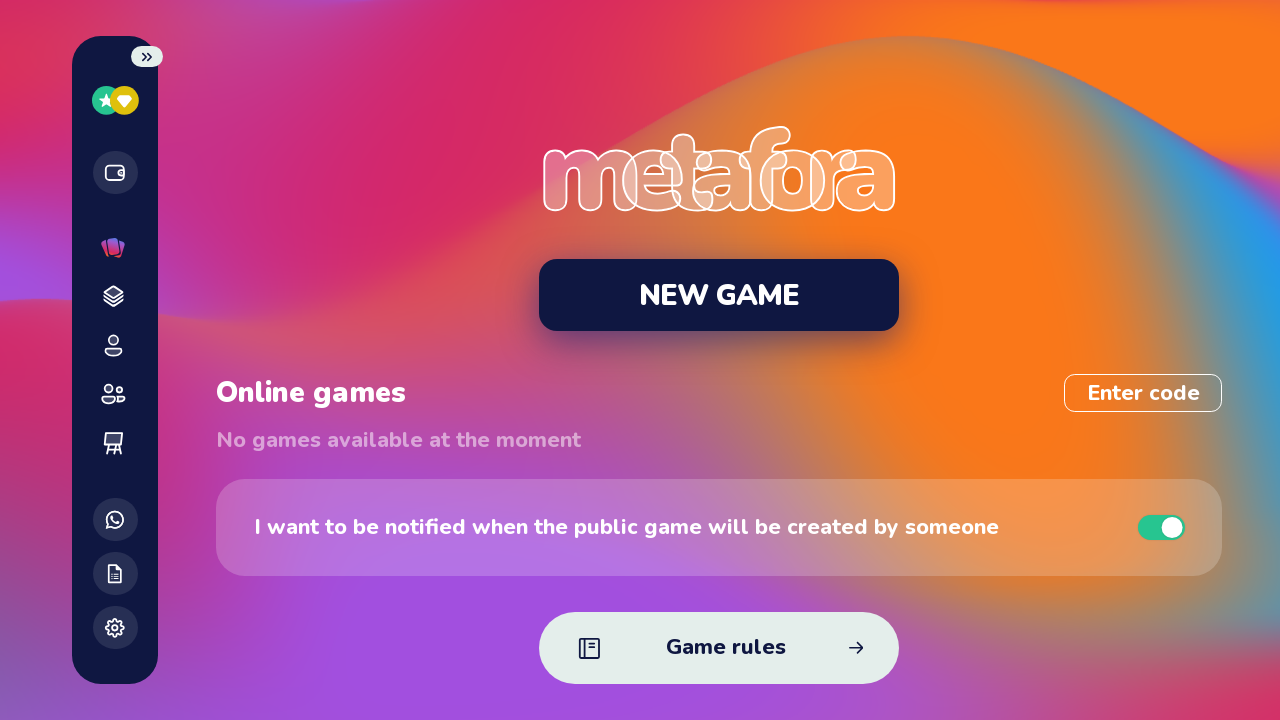

Clicked wallet button in navigation bar at (115, 173) on [data-role="walletButton"]
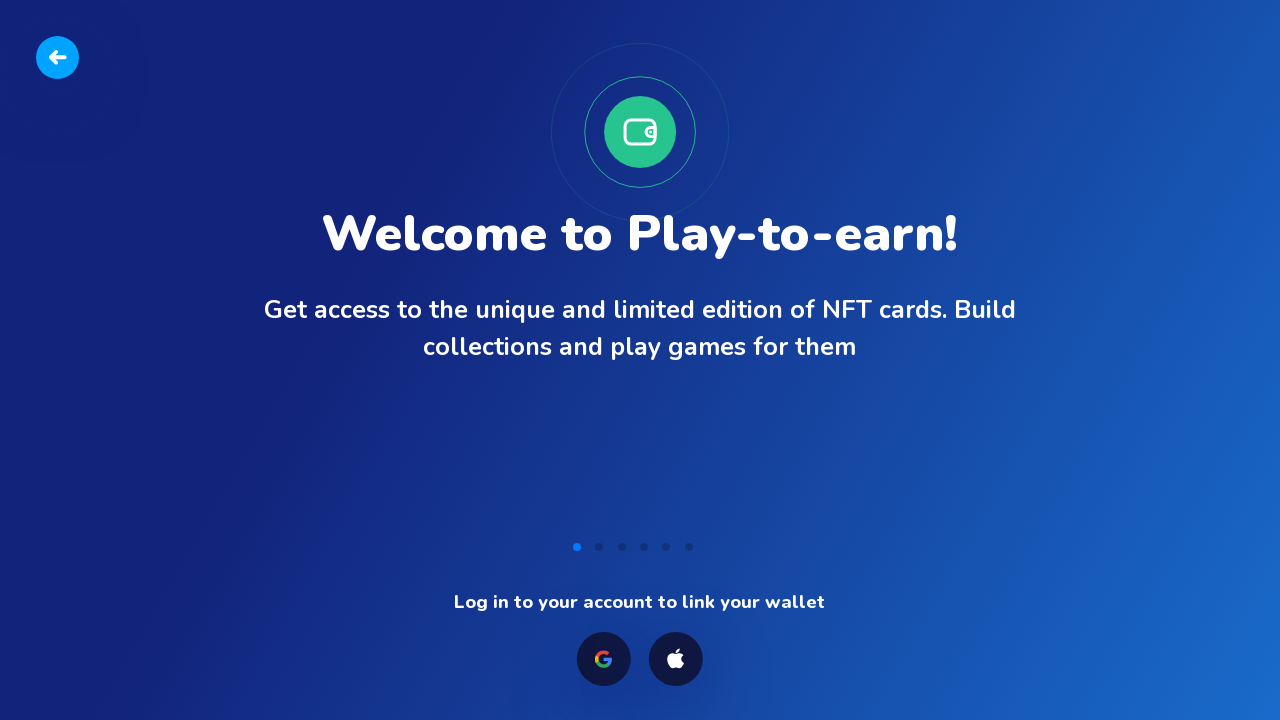

Clicked back button to return from wallet section at (58, 58) on [data-role="backButton"]
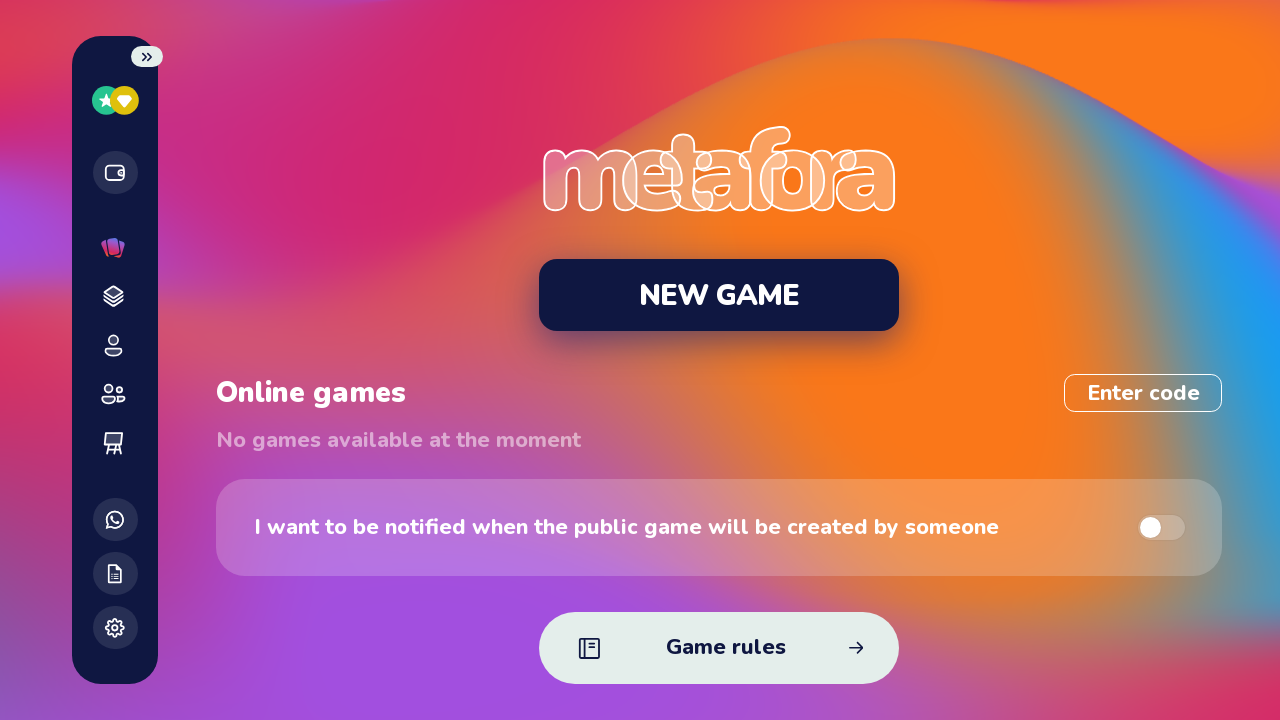

Clicked community link in navigation bar at (113, 395) on .NavigationDesktop__Menu--oFF0F [href="#/community"]
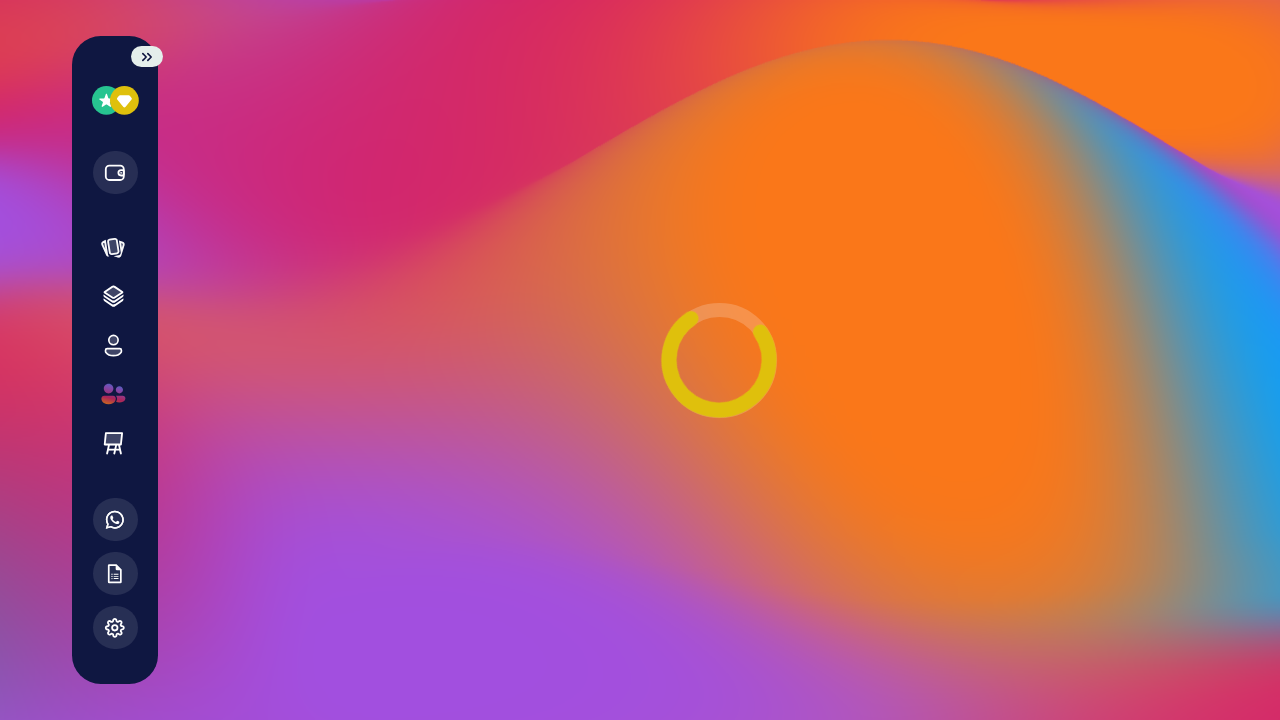

Verified community page loaded with Leaderboard tab active
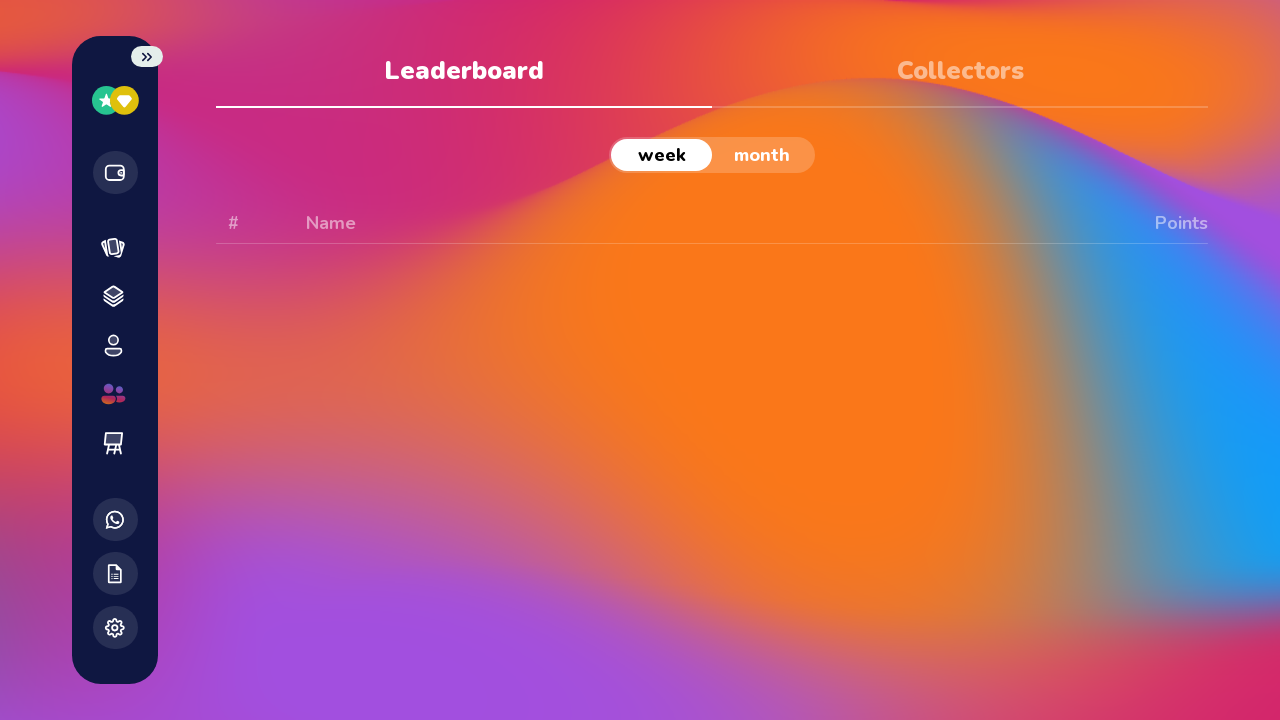

Clicked art link in navigation bar at (113, 444) on .NavigationDesktop__Menu--oFF0F [href="#/art"]
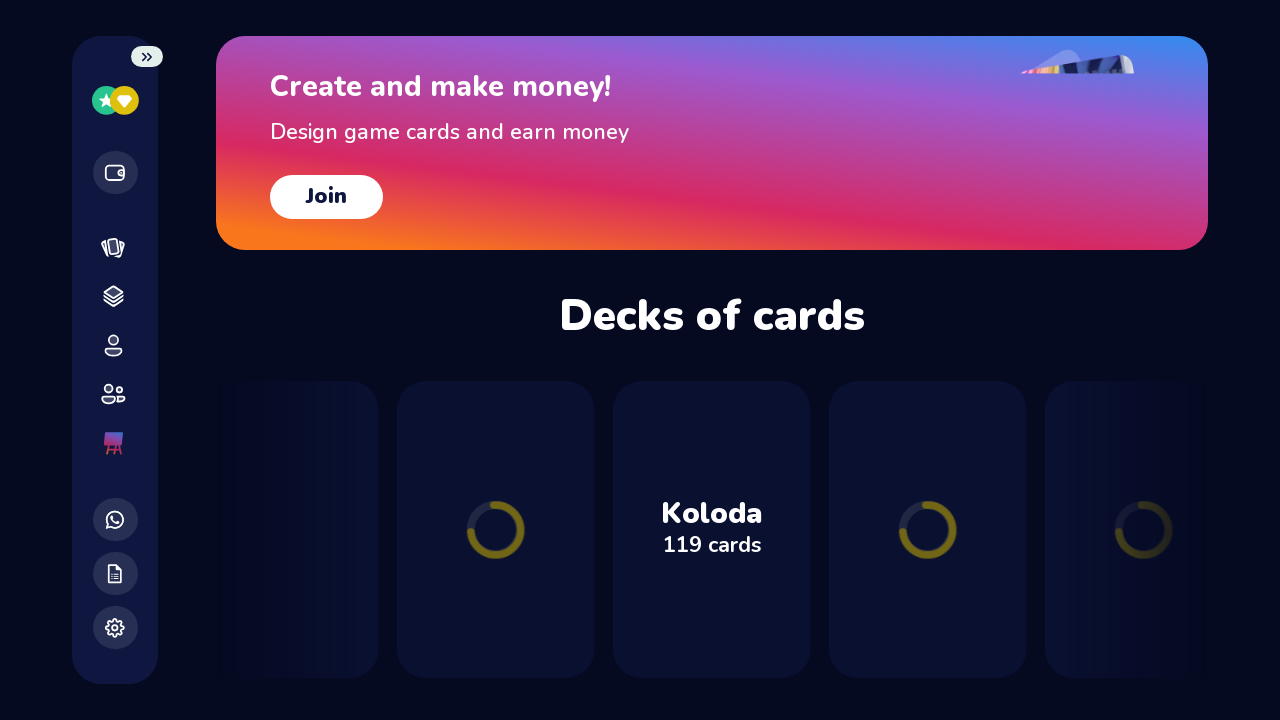

Clicked collections link in navigation bar at (113, 297) on .NavigationDesktop__Menu--oFF0F [href="#/collections"]
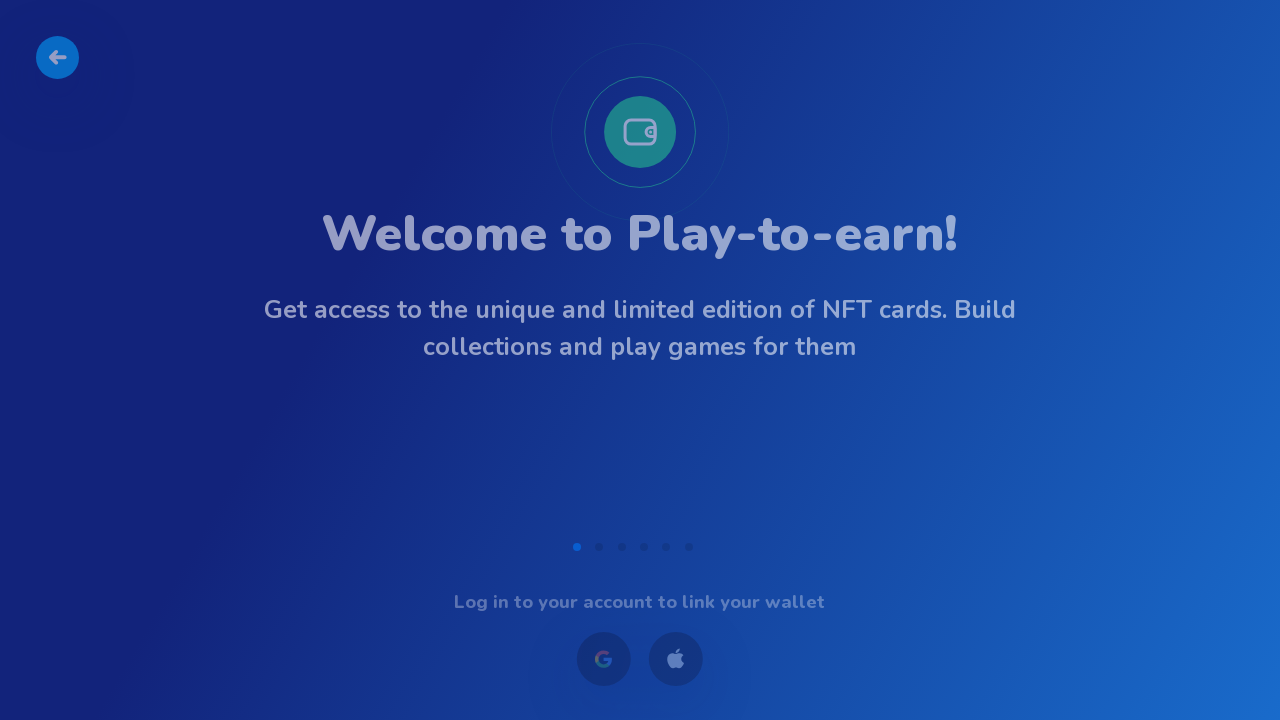

Clicked back button to return from collections section at (58, 58) on [data-role="backButton"]
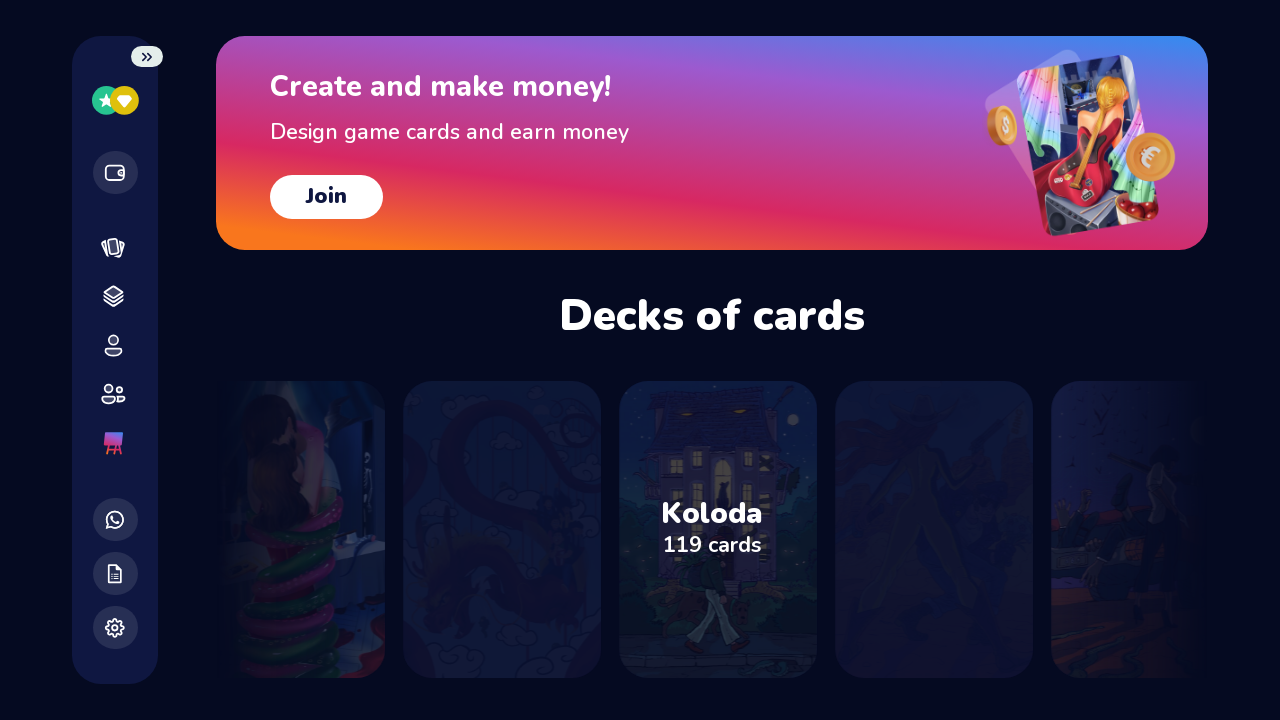

Clicked home link to return to main page at (113, 248) on [href="#/"]
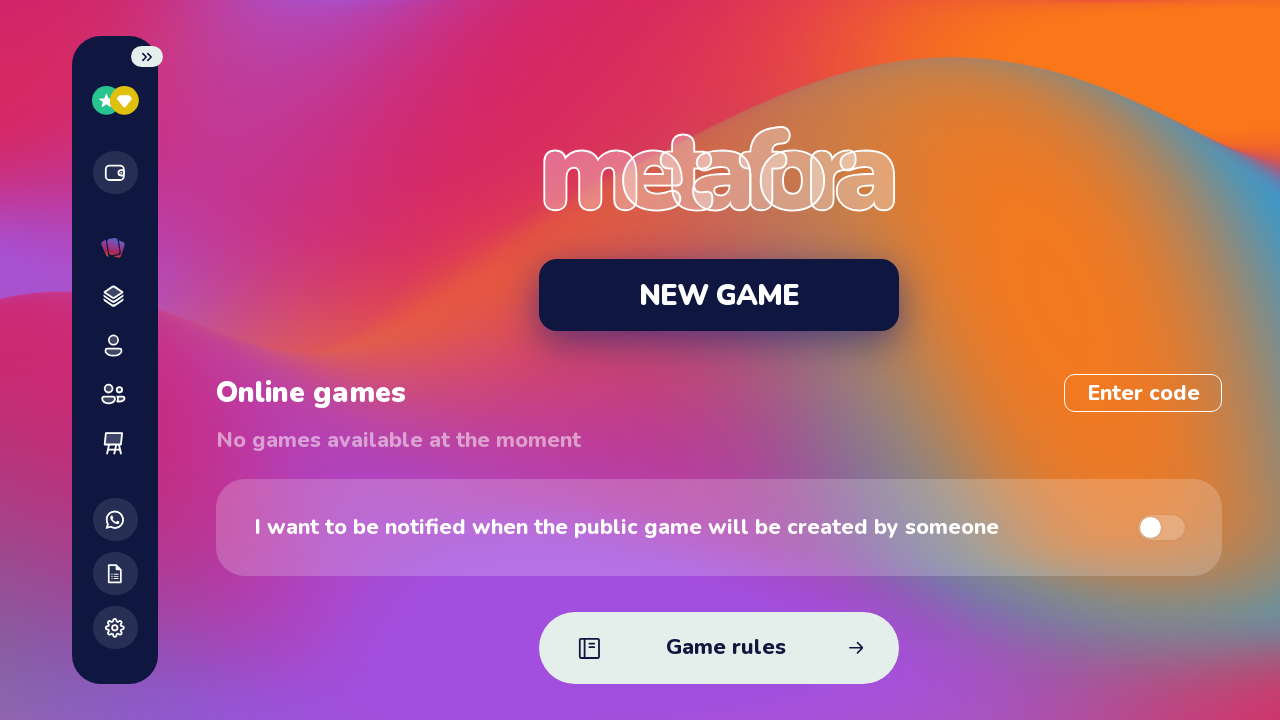

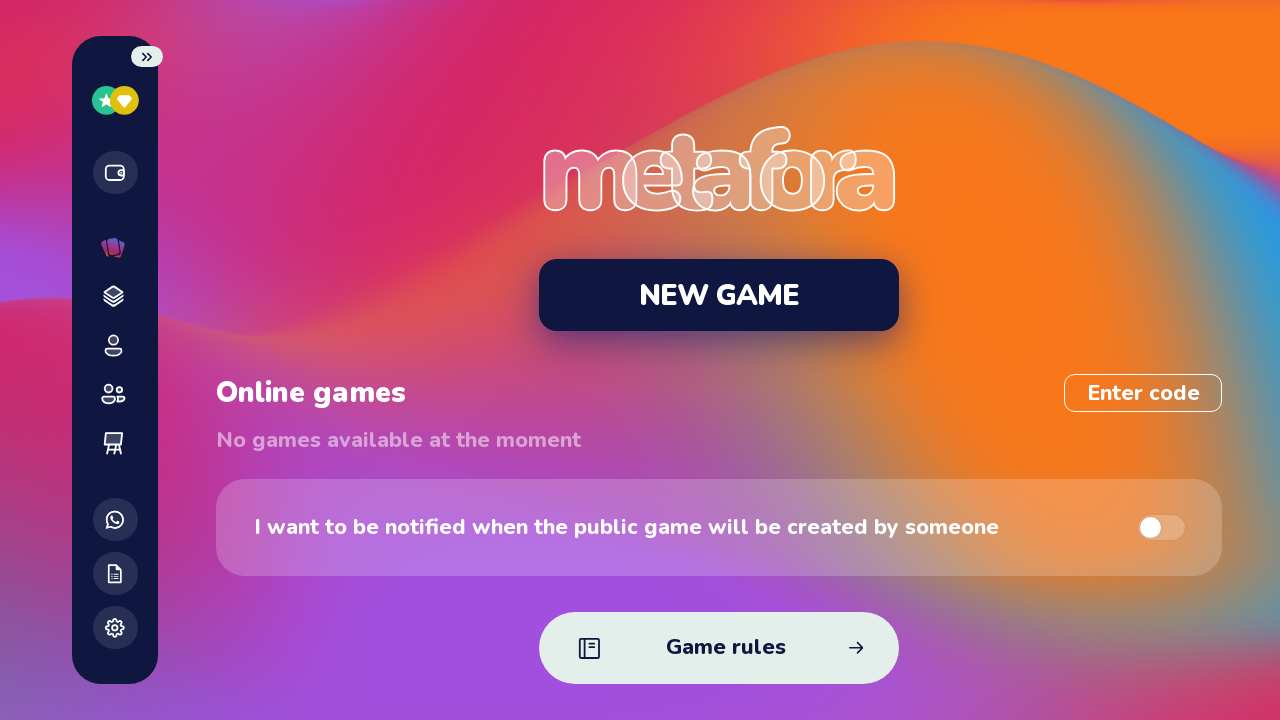